Tests navigation to the "Find a park" page by clicking the menu item and verifying the URL and page title

Starting URL: https://bcparks.ca/

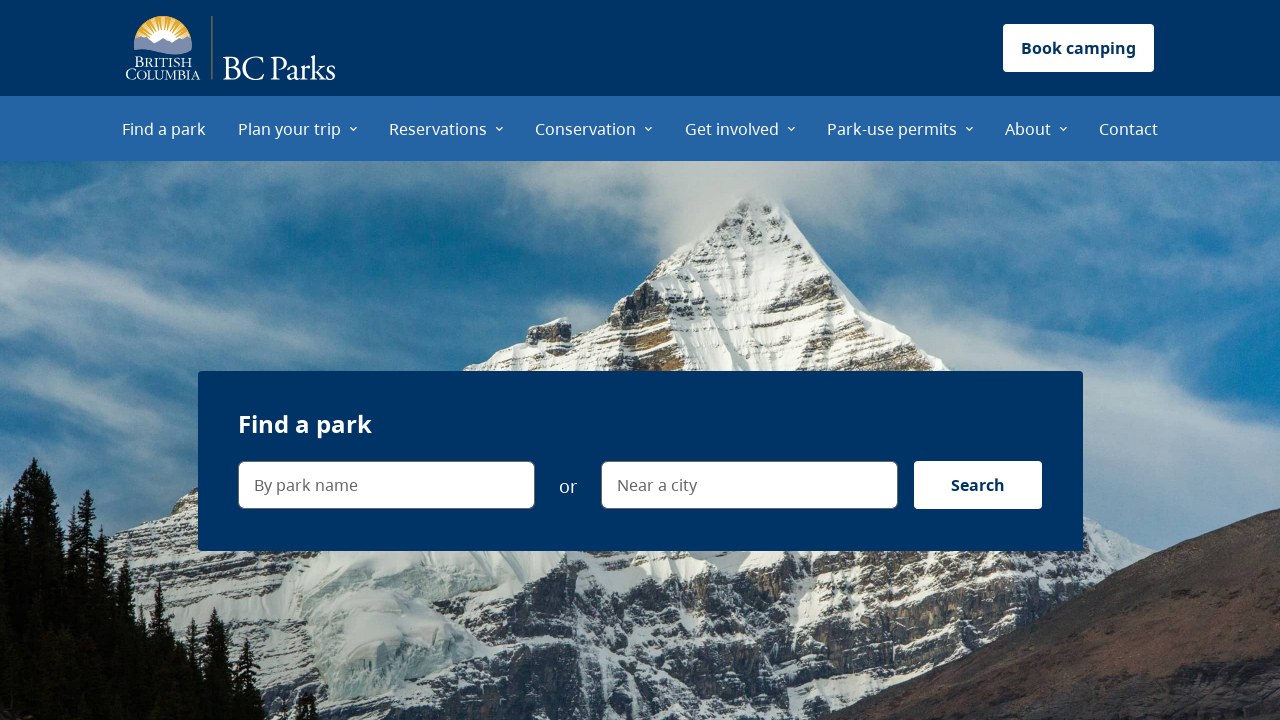

Waited for page to fully load (networkidle)
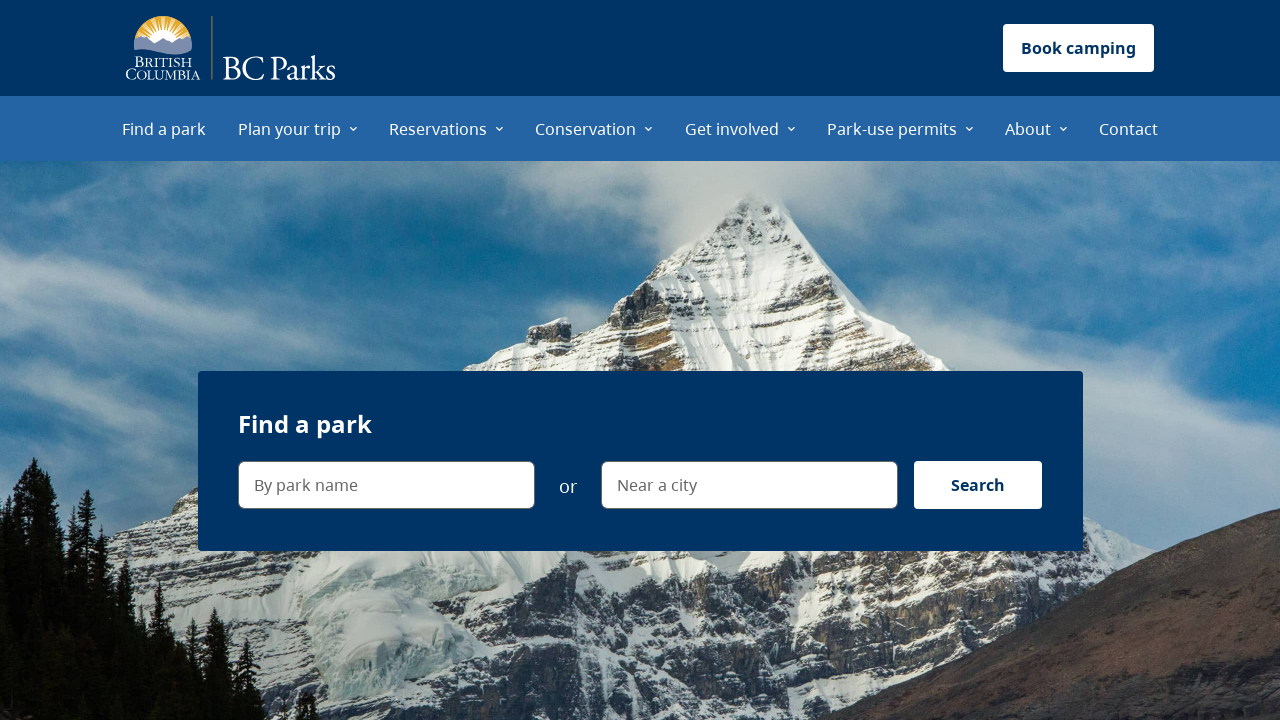

Clicked on 'Find a park' menu item at (164, 128) on internal:role=menuitem[name="Find a park"i]
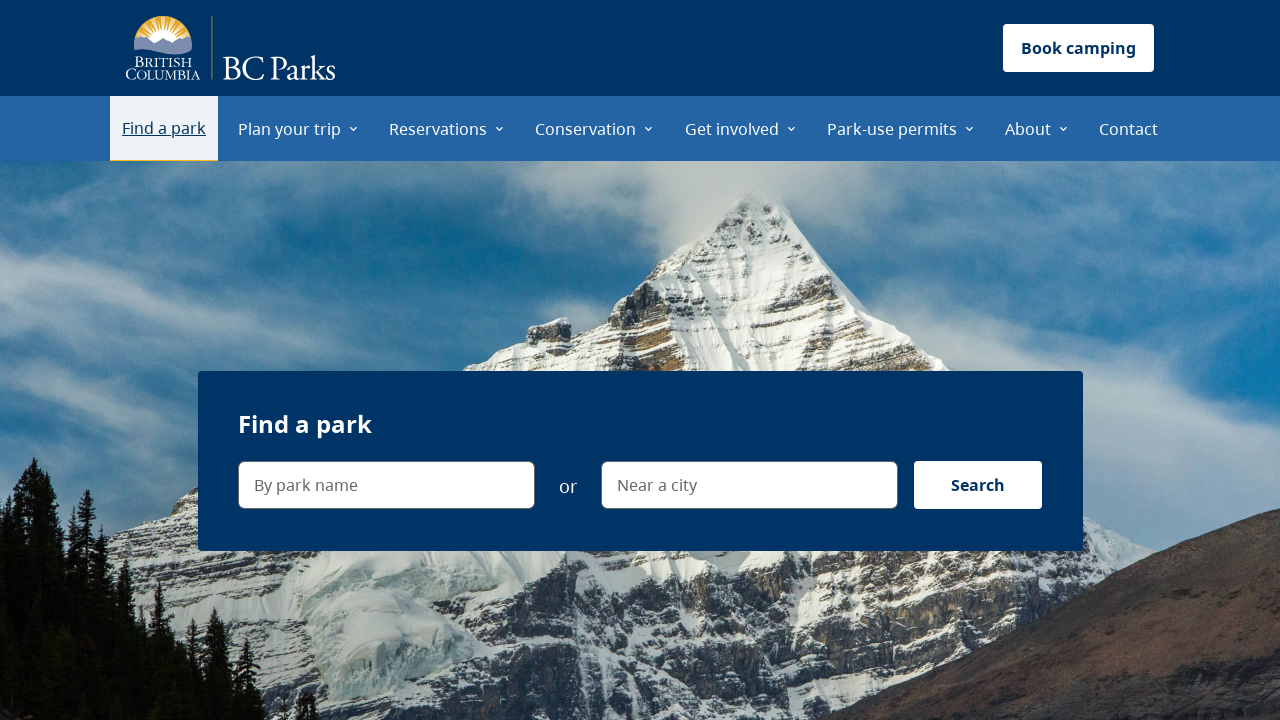

Verified navigation to Find a park page (URL: https://bcparks.ca/find-a-park/)
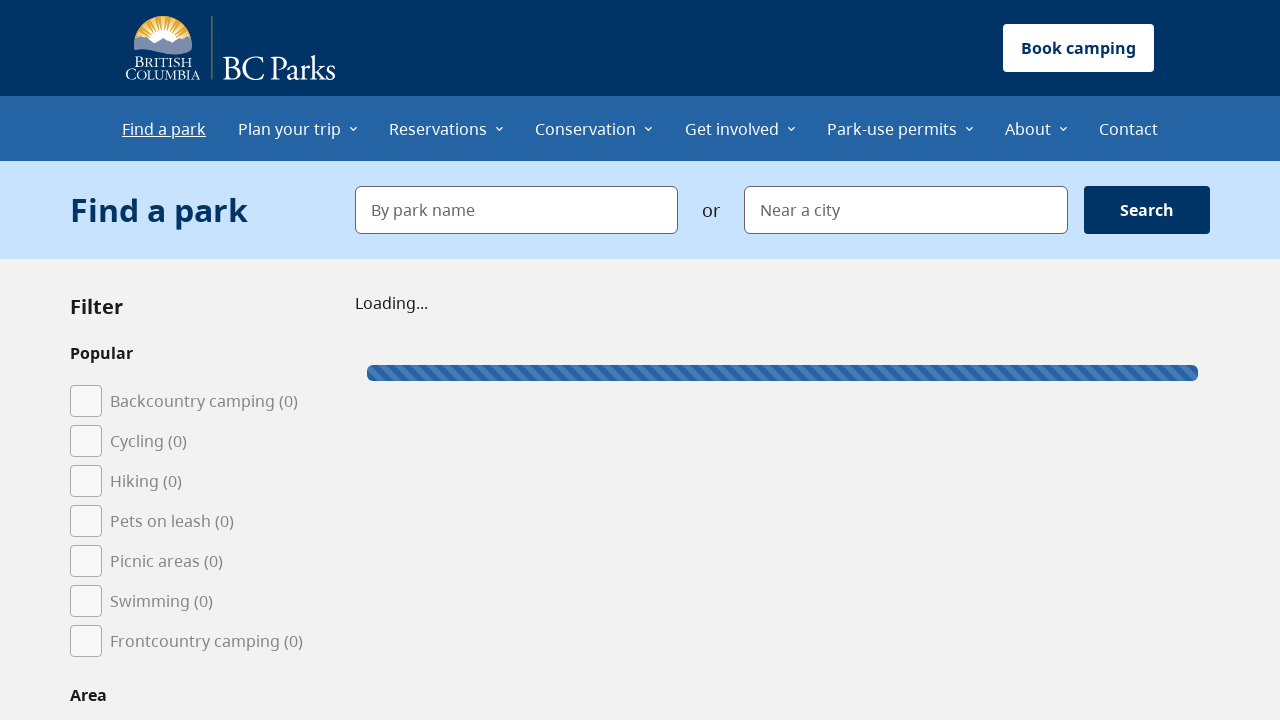

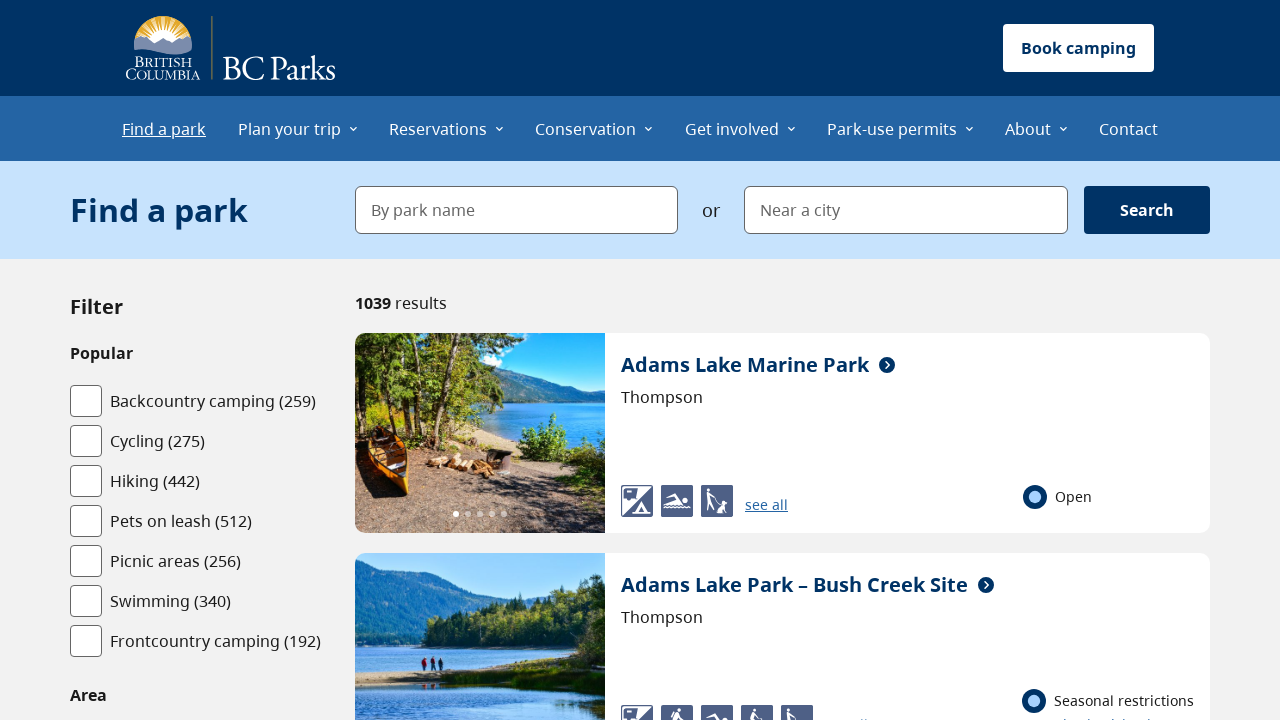